Tests nested frames navigation by switching between multiple frames (top-left, top-middle, and bottom) and extracting text from each frame

Starting URL: https://the-internet.herokuapp.com/frames

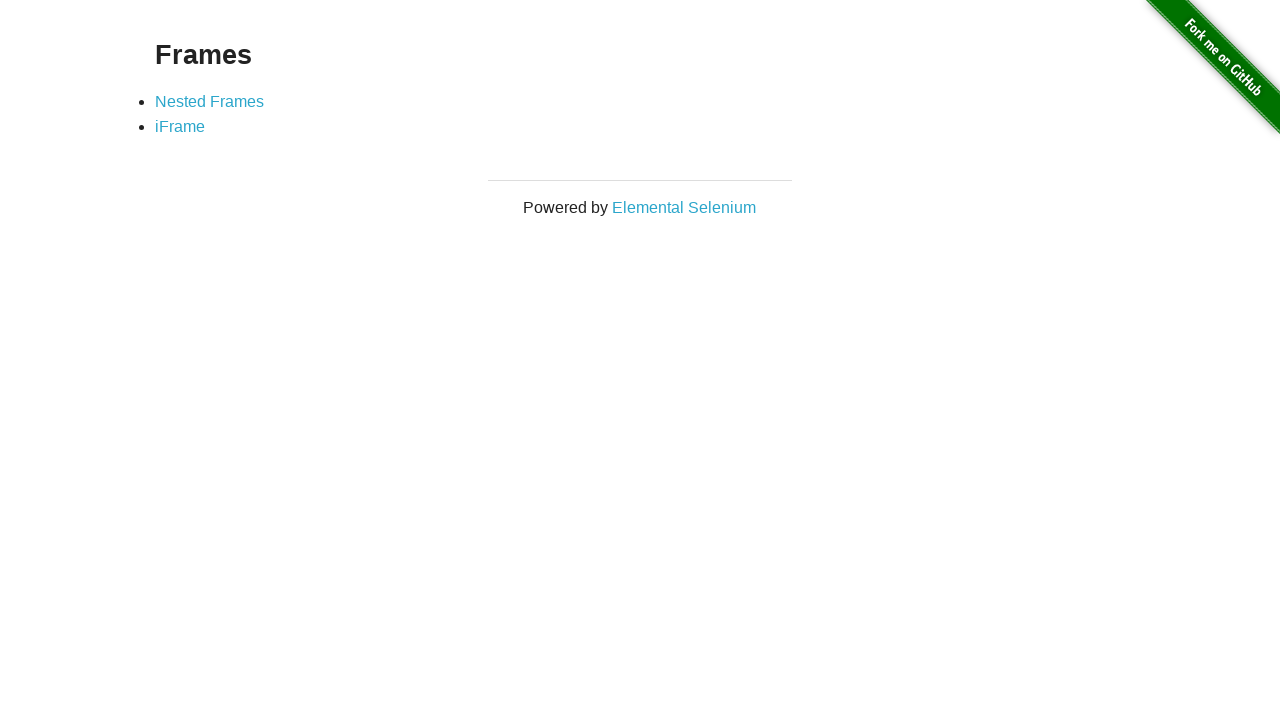

Clicked on Nested Frames link at (210, 101) on text='Nested Frames'
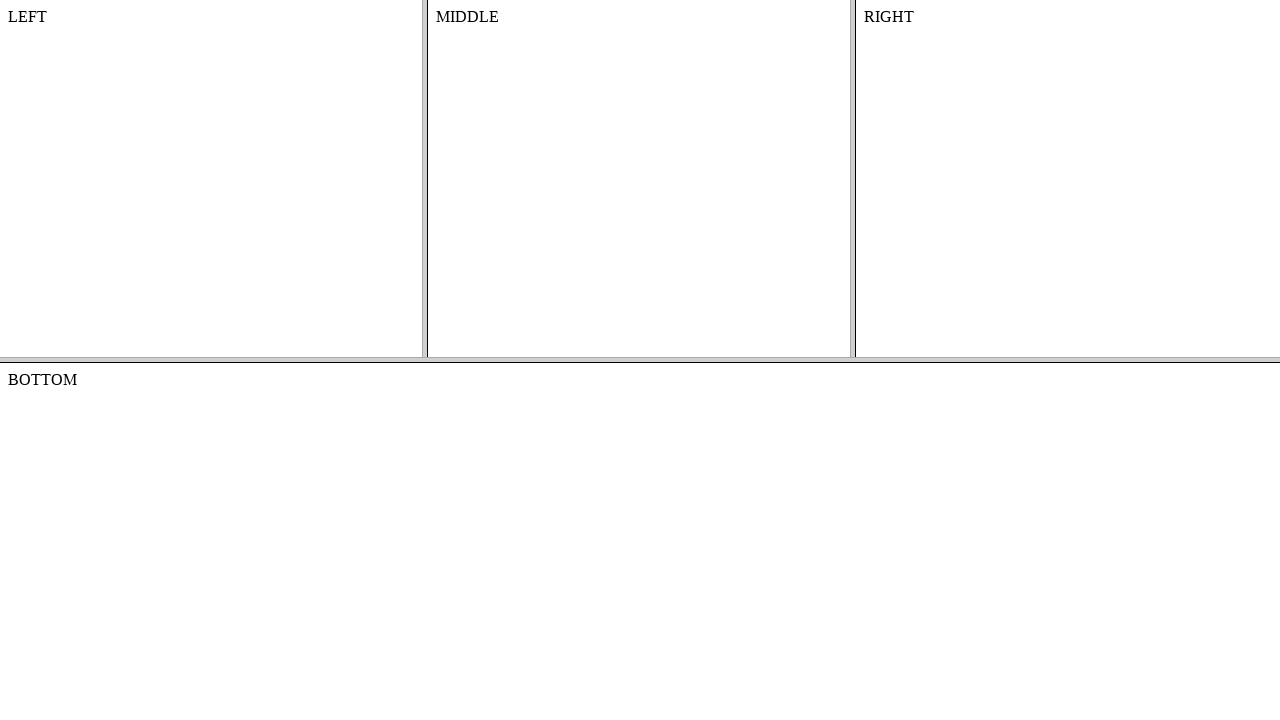

Located top frame
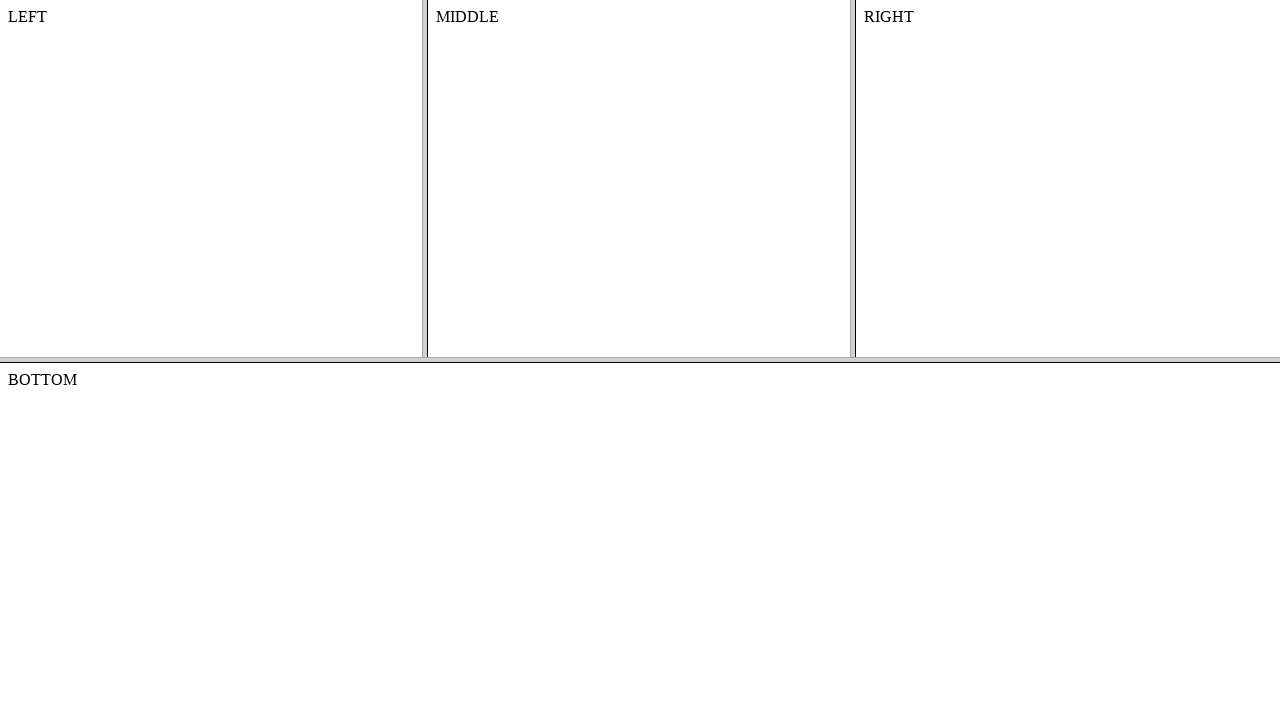

Located left frame within top frame
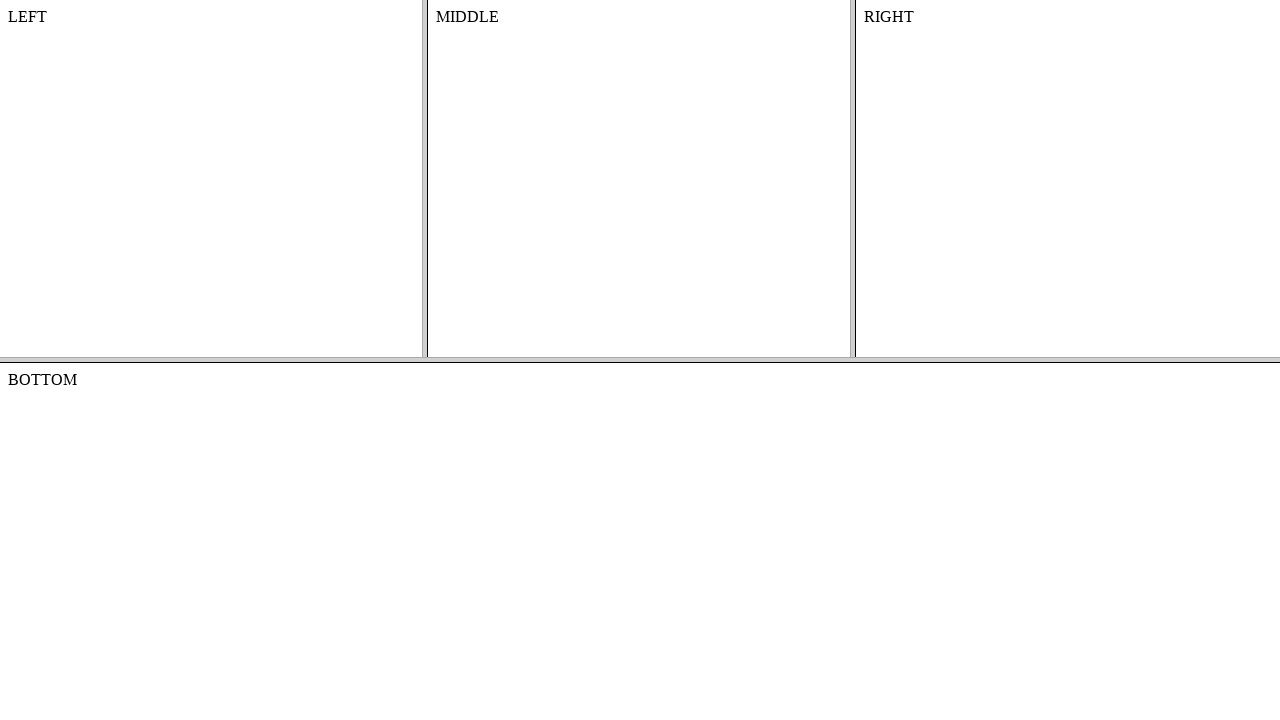

Extracted text from left frame: '
    LEFT
    

'
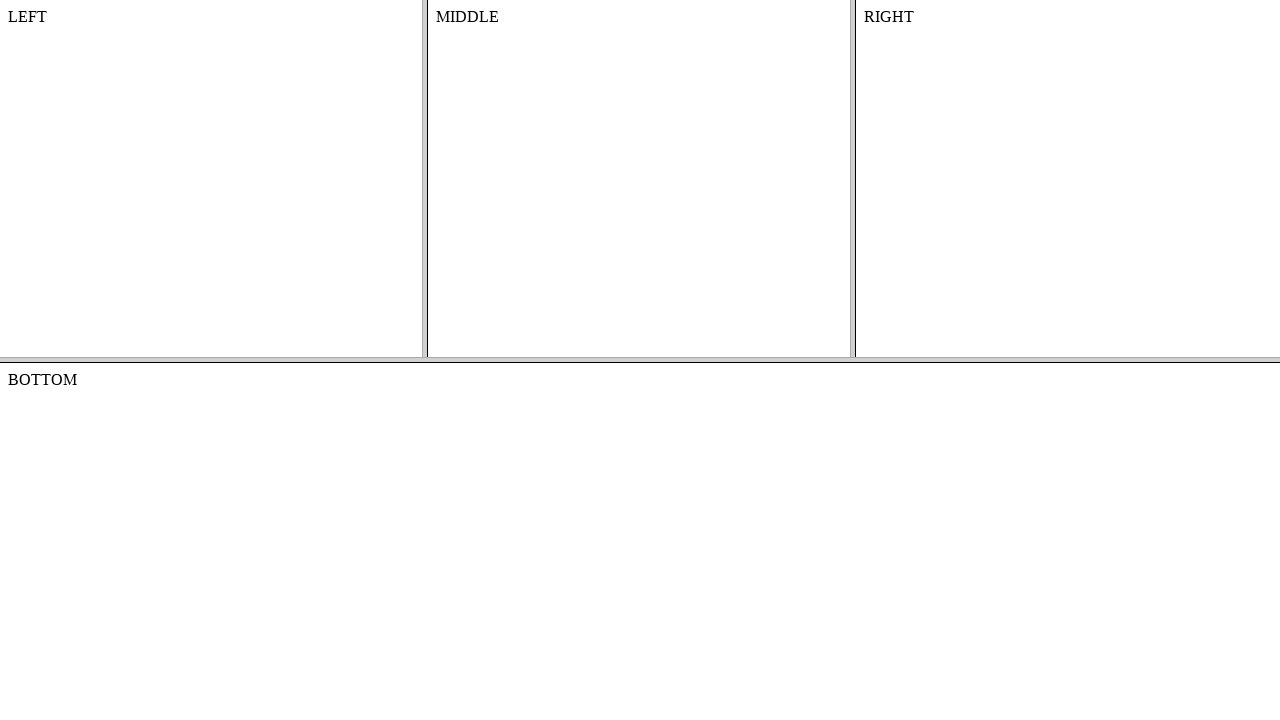

Located middle frame within top frame
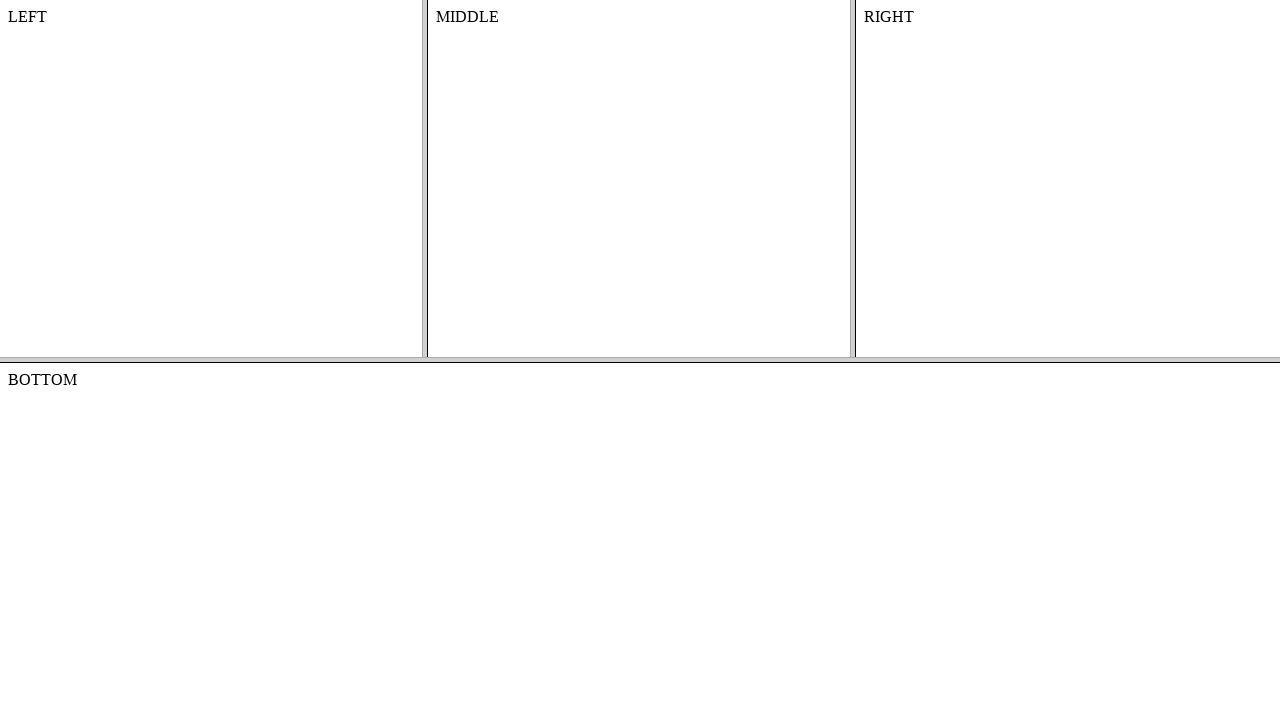

Extracted text from middle frame: 'MIDDLE'
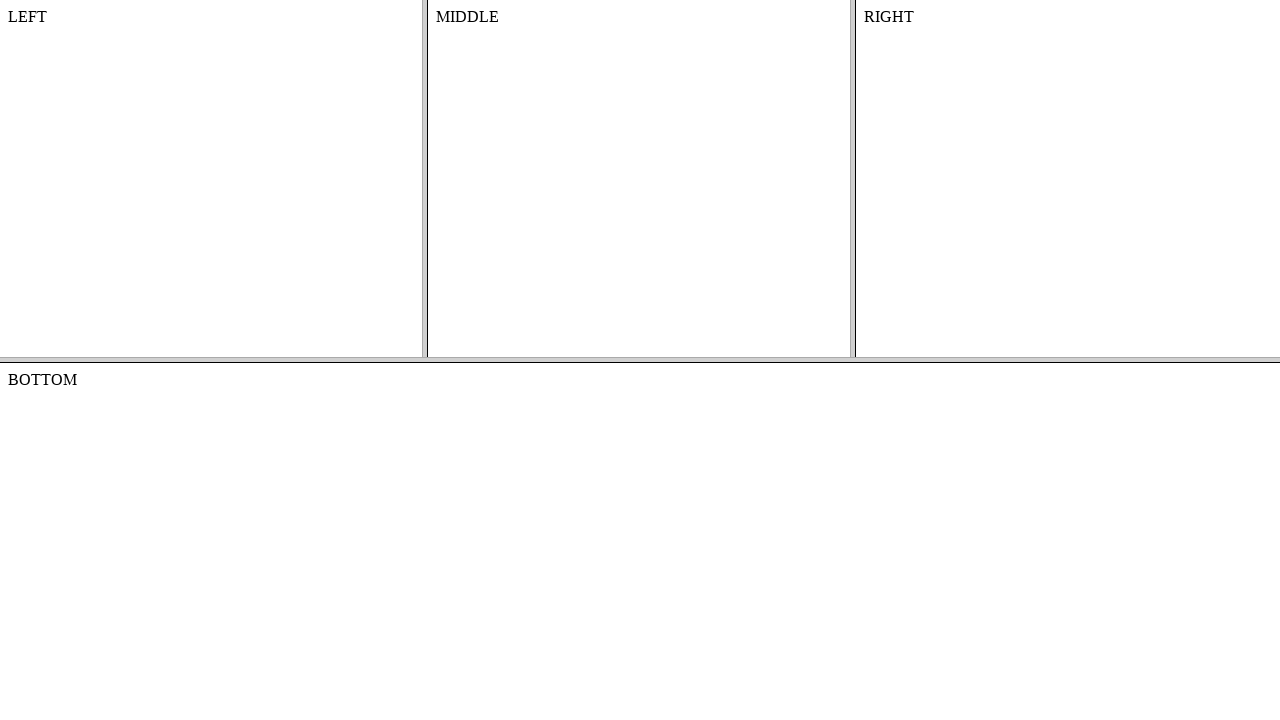

Located bottom frame
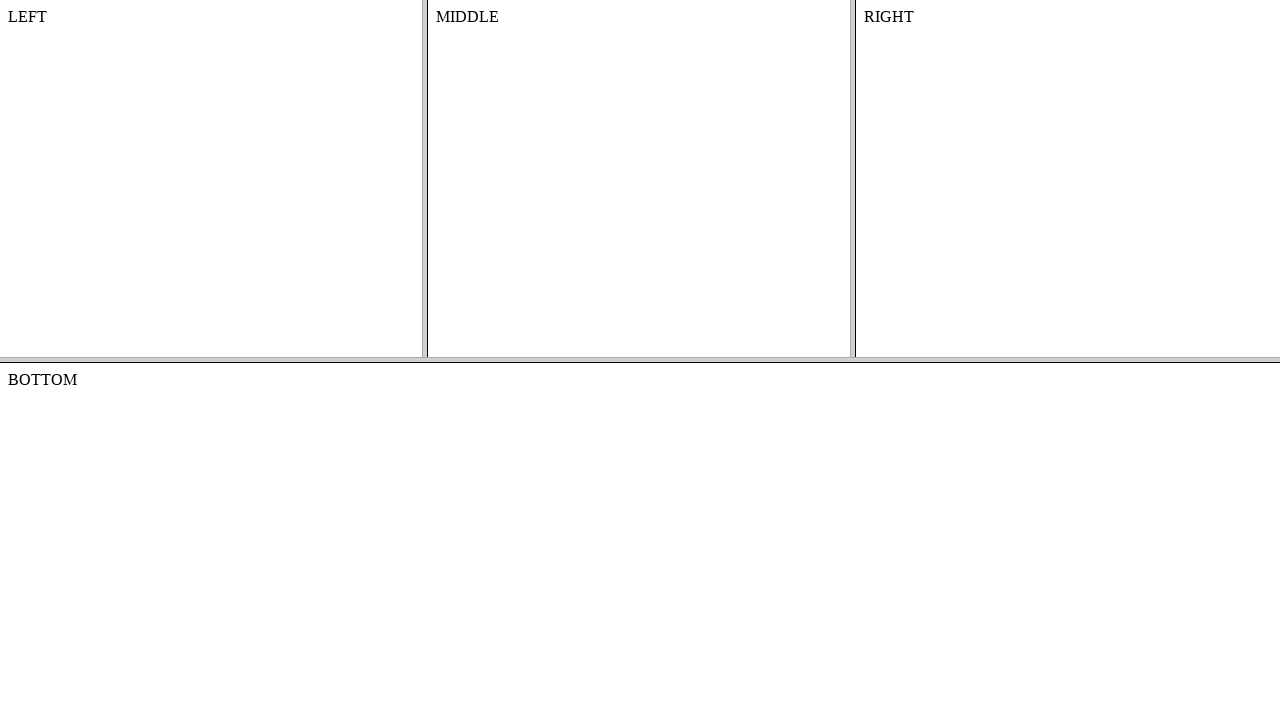

Extracted text from bottom frame: 'BOTTOM
'
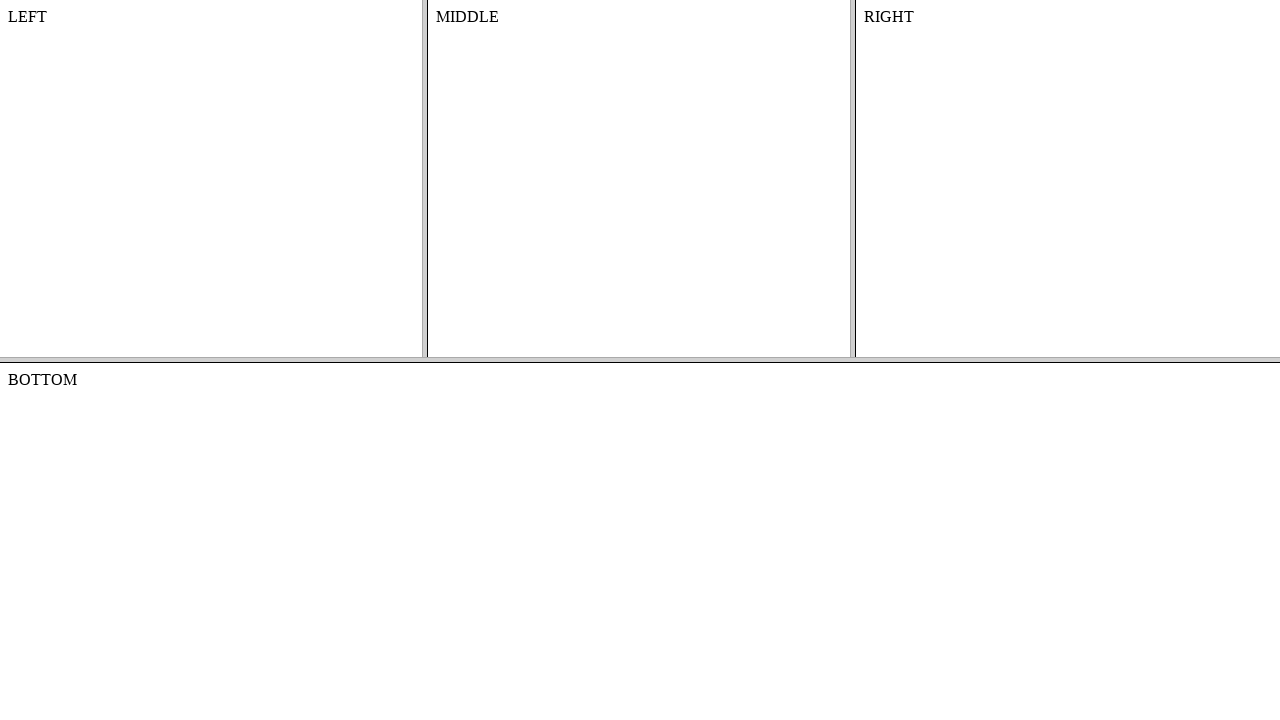

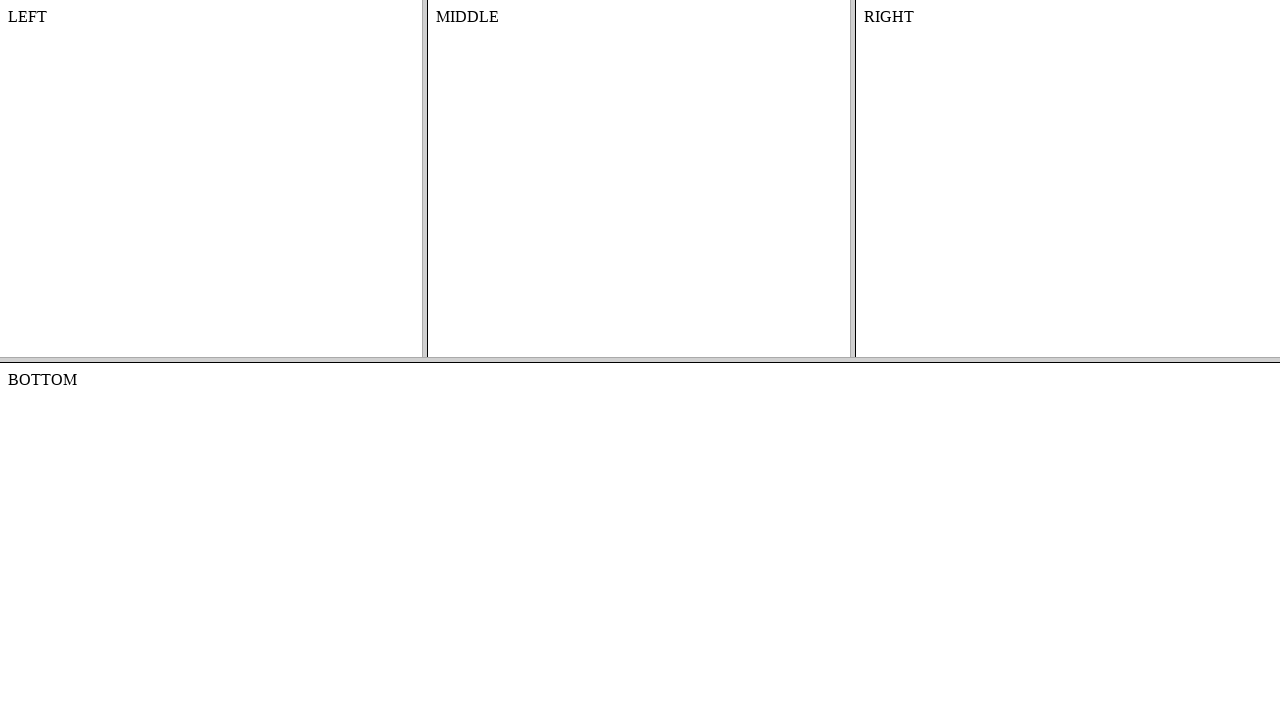